Tests dynamic content loading by clicking a button and waiting for hidden content to become visible

Starting URL: https://the-internet.herokuapp.com/dynamic_loading/1

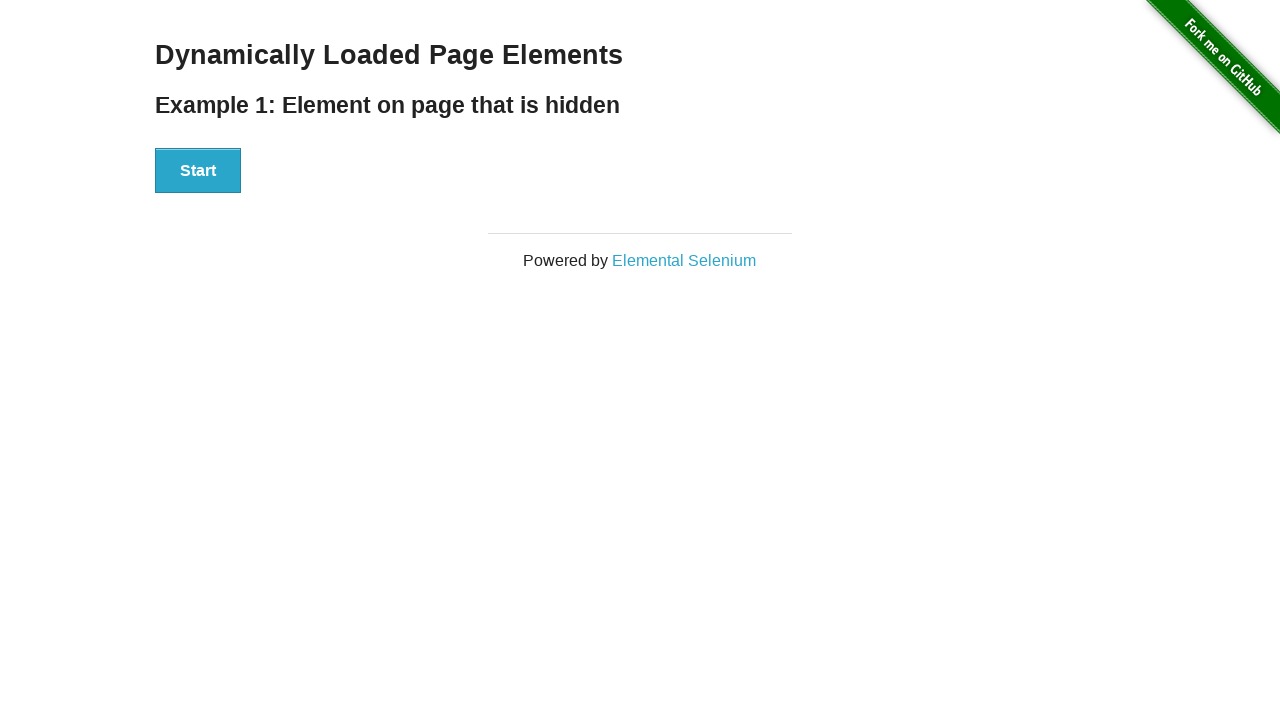

Clicked start button to trigger dynamic loading at (198, 171) on #start button
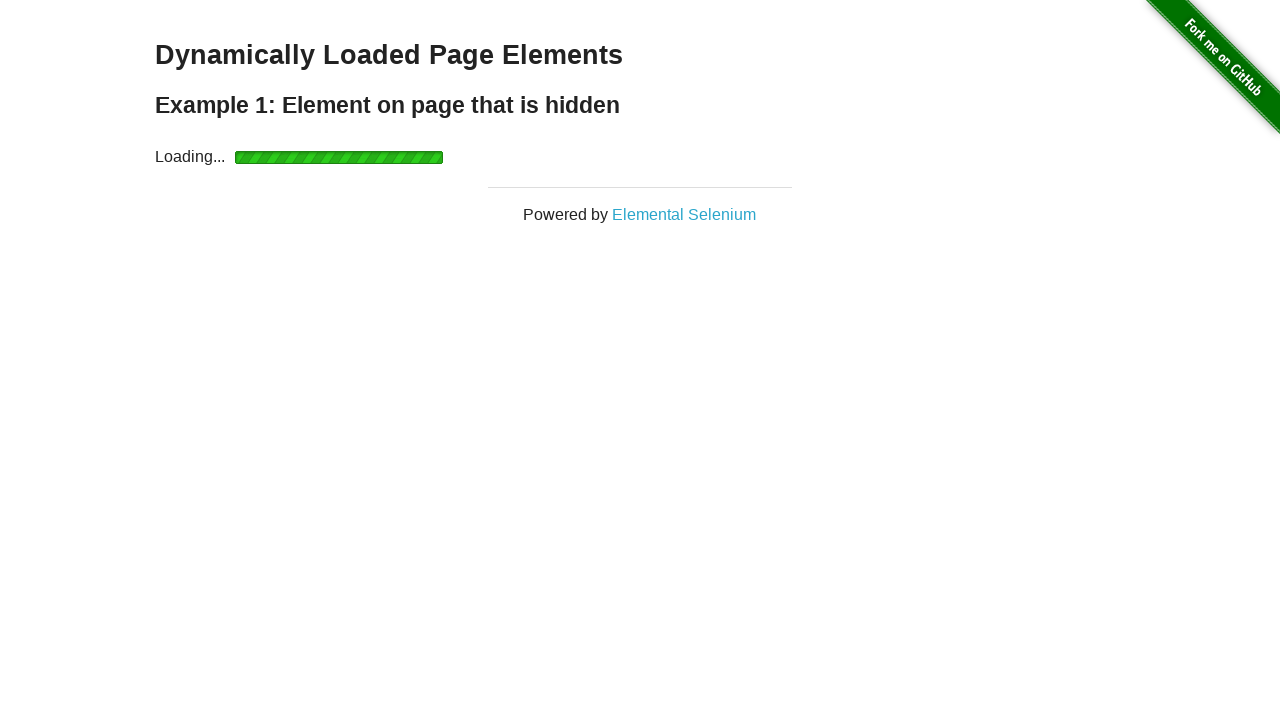

Waited for dynamically loaded content to become visible
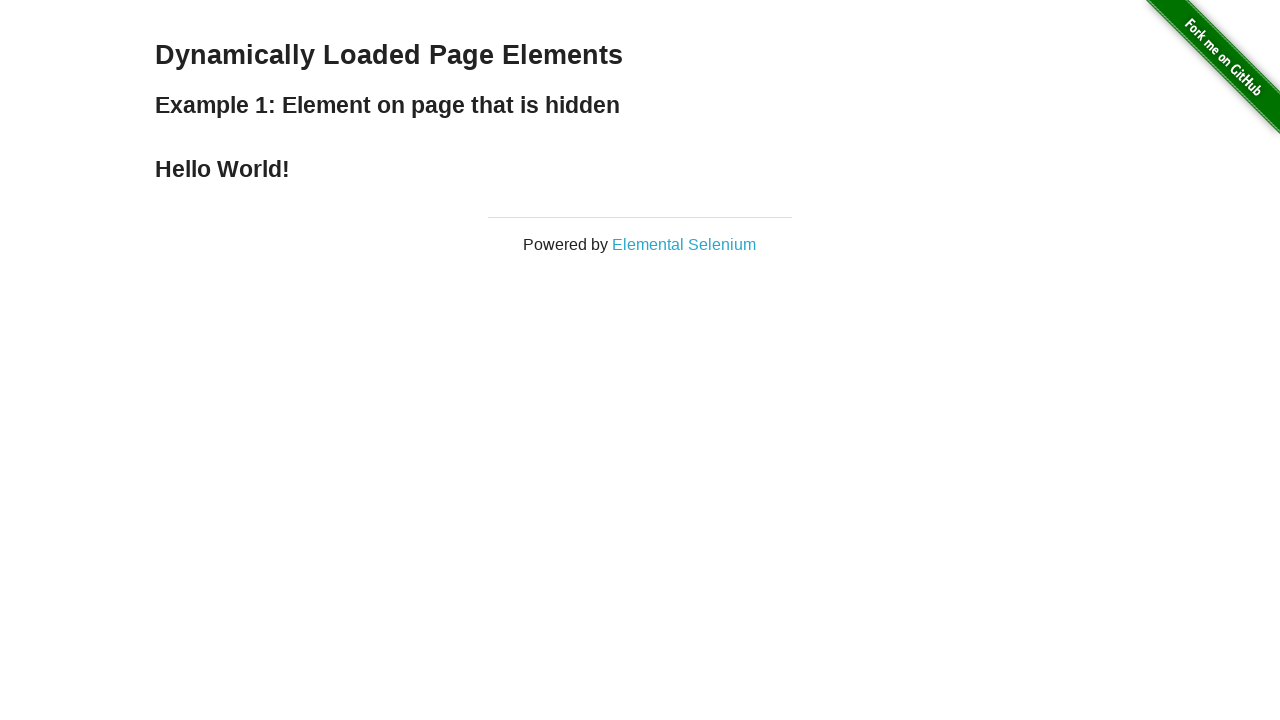

Retrieved text content from loaded element
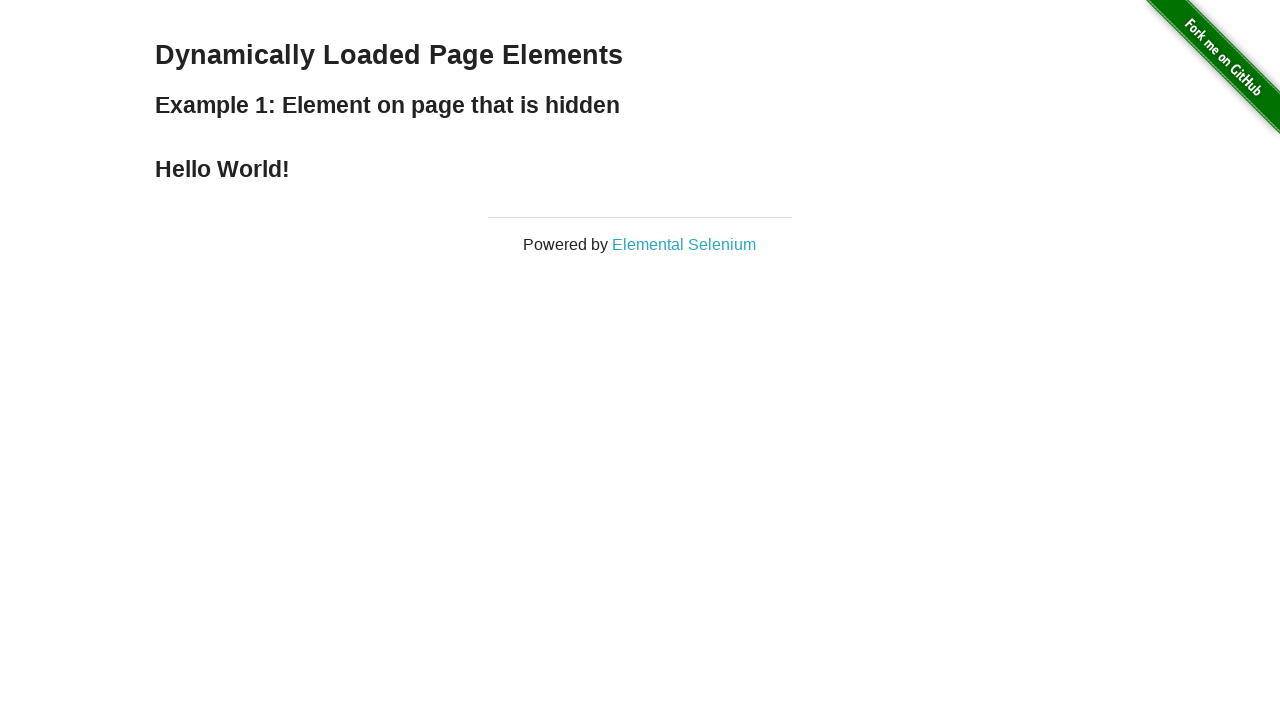

Printed the loaded text content
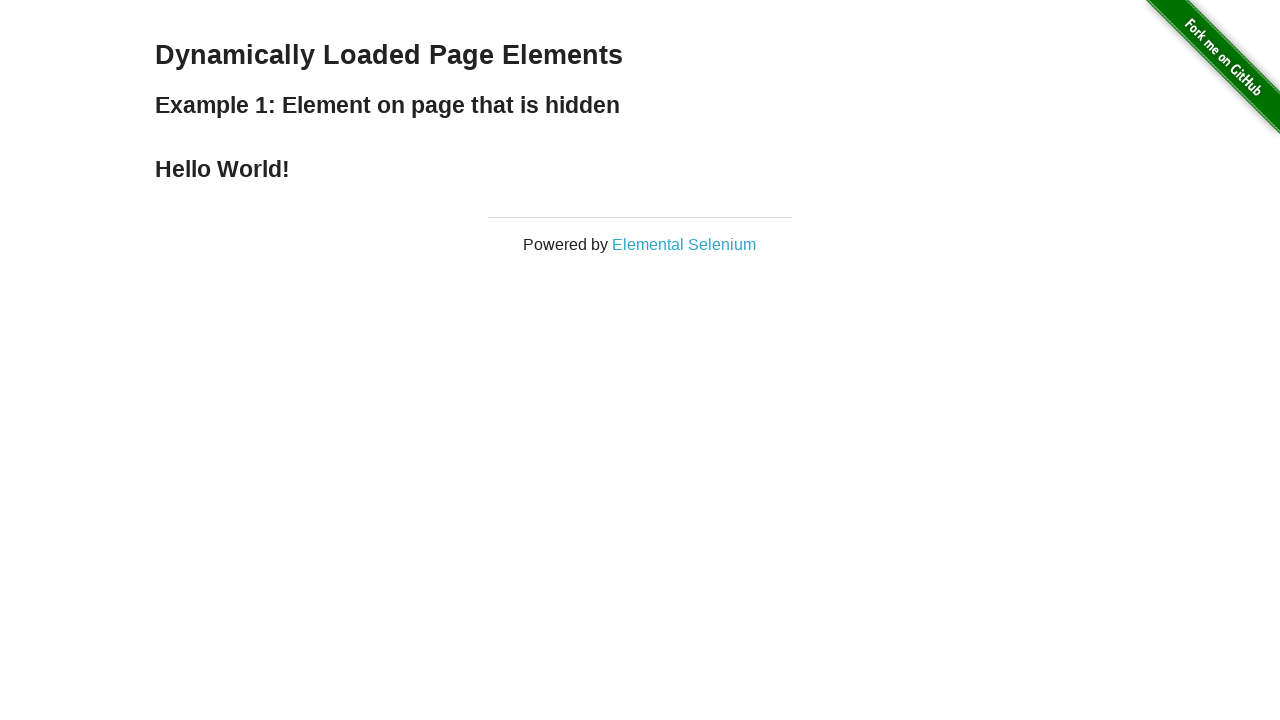

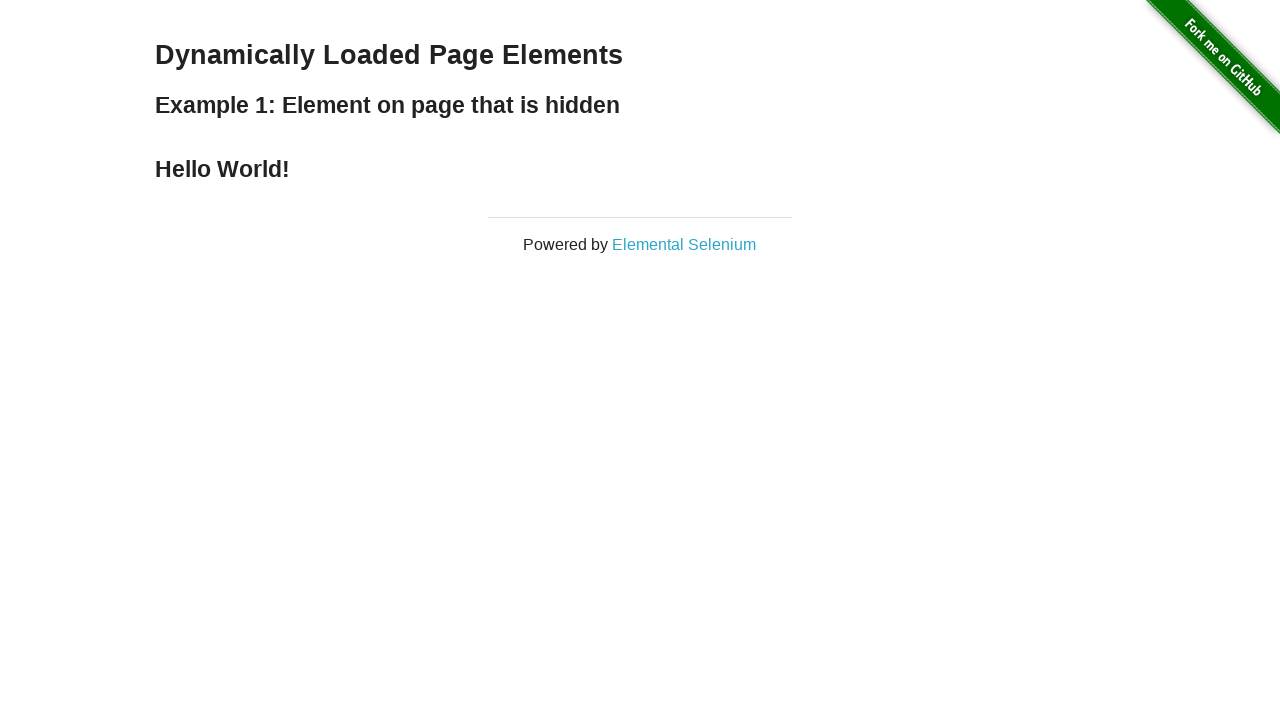